Tests radio button and checkbox selection on a Google Form using JavaScript executor and verifies selections

Starting URL: https://docs.google.com/forms/d/e/1FAIpQLSfiypnd69zhuDkjKgqvpID9kwO29UCzeCVrGGtbNPZXQok0jA/viewform

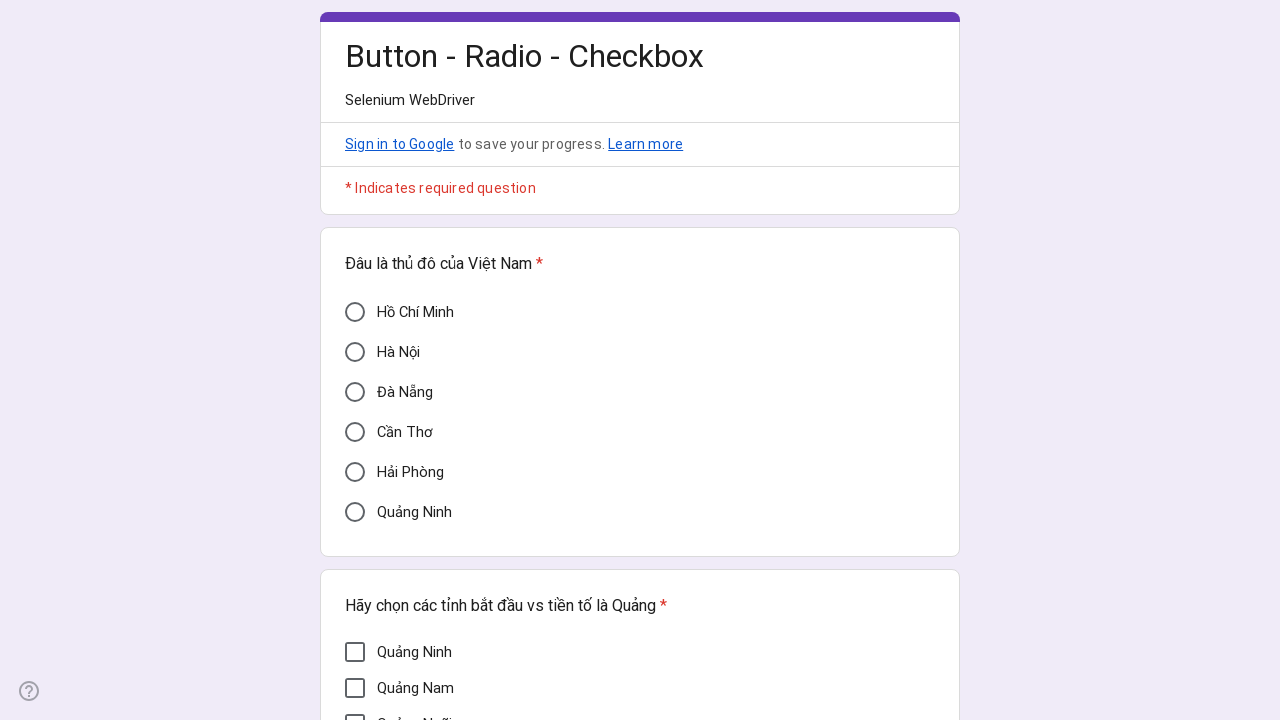

Clicked Hà Nội radio button using JavaScript executor
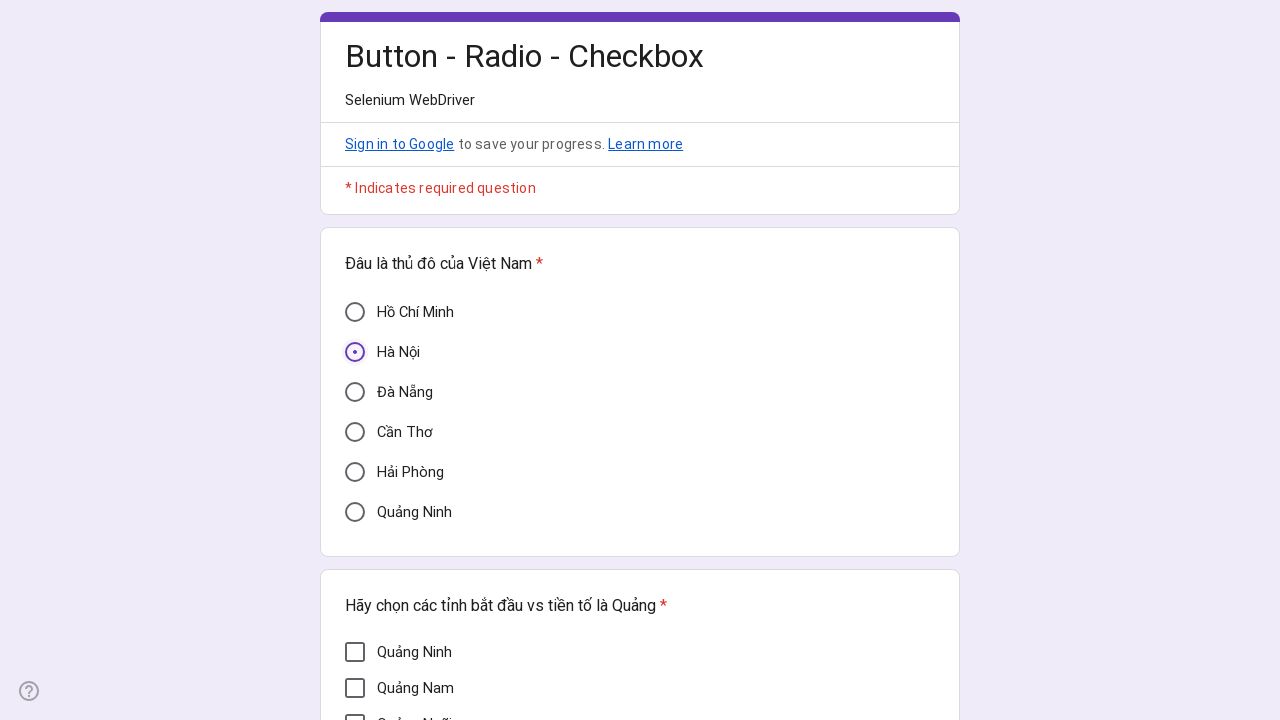

Clicked Quảng Bình checkbox using JavaScript executor
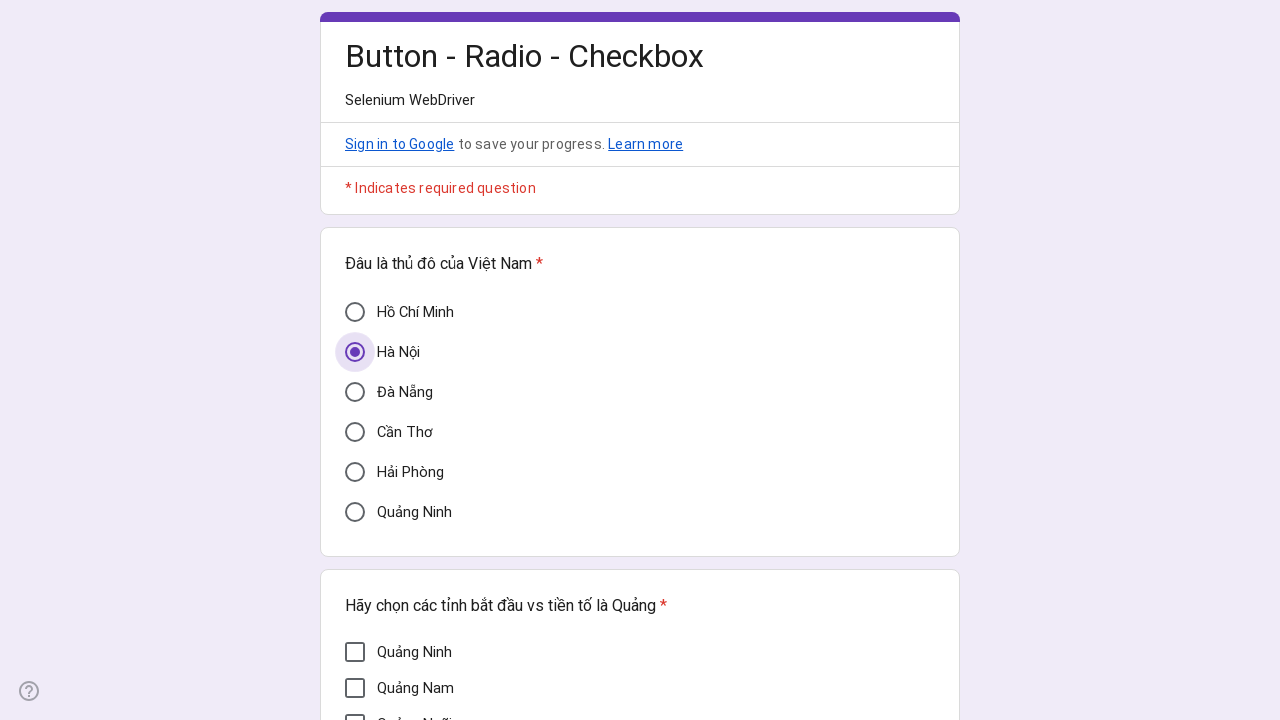

Verified Hà Nội radio button is selected and visible
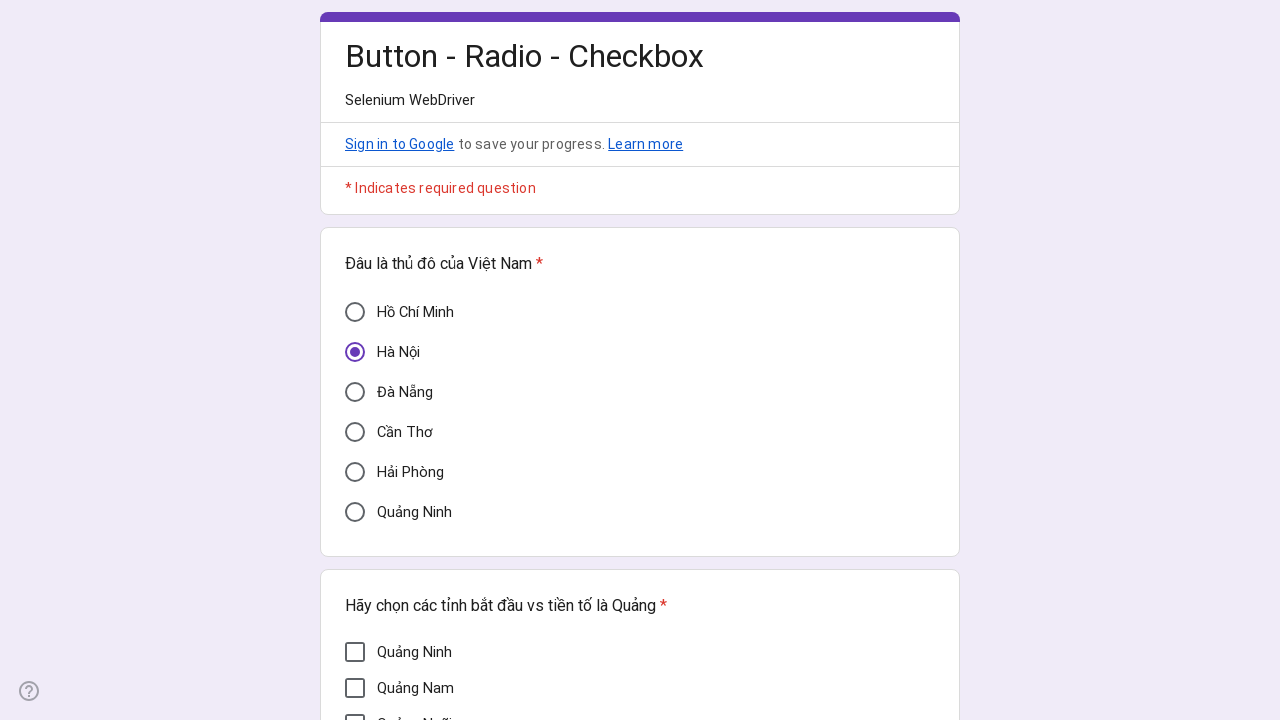

Verified Quảng Bình checkbox is selected and visible
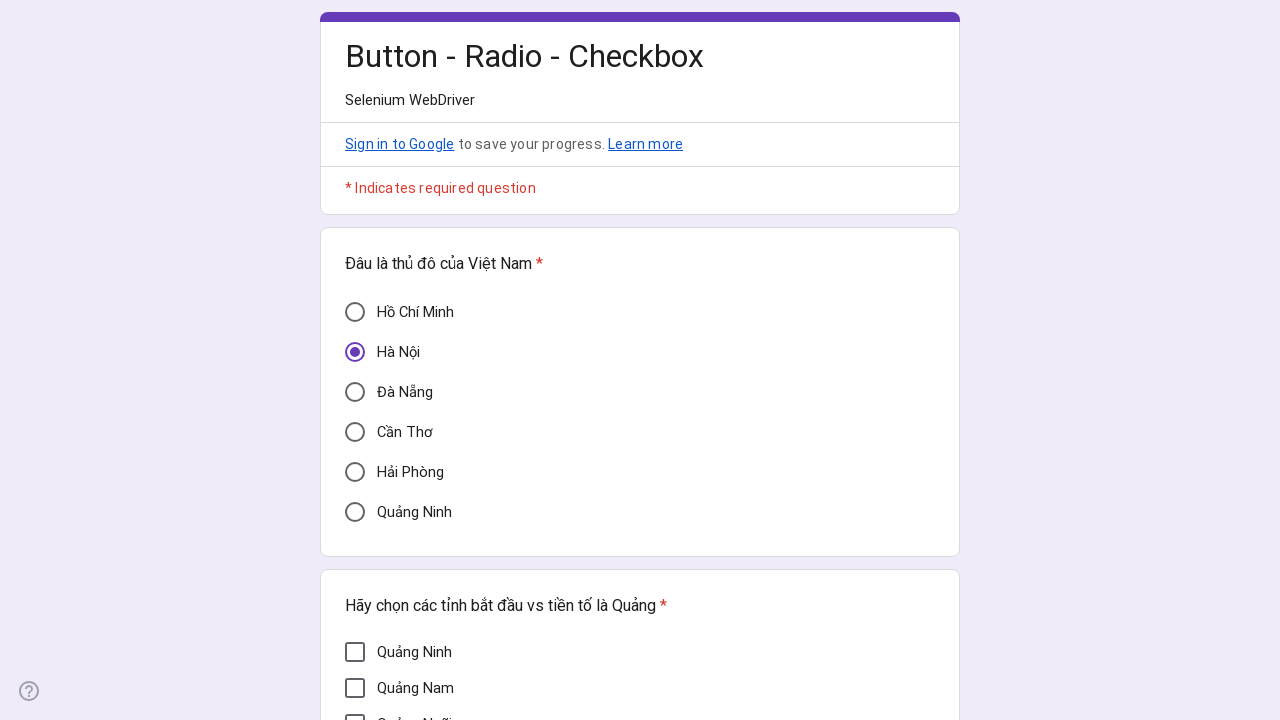

Verified Hà Nội radio button has aria-checked='true' attribute
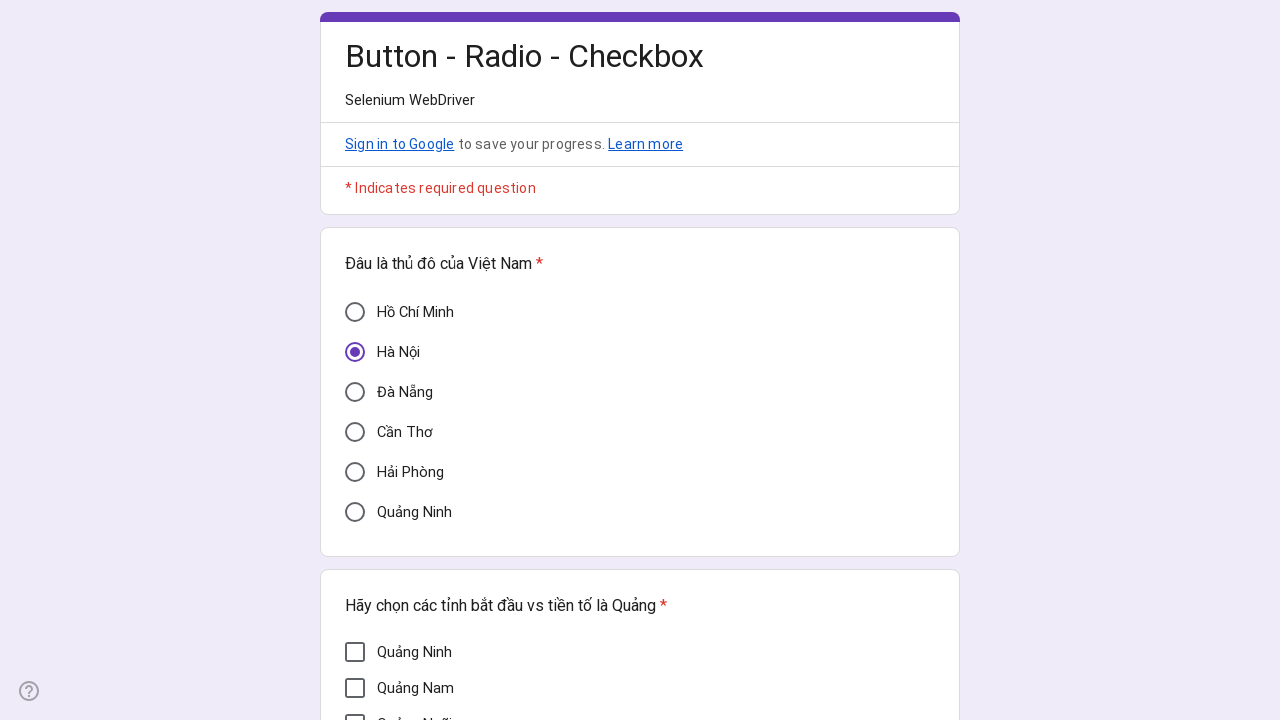

Verified Quảng Bình checkbox has aria-checked='true' attribute
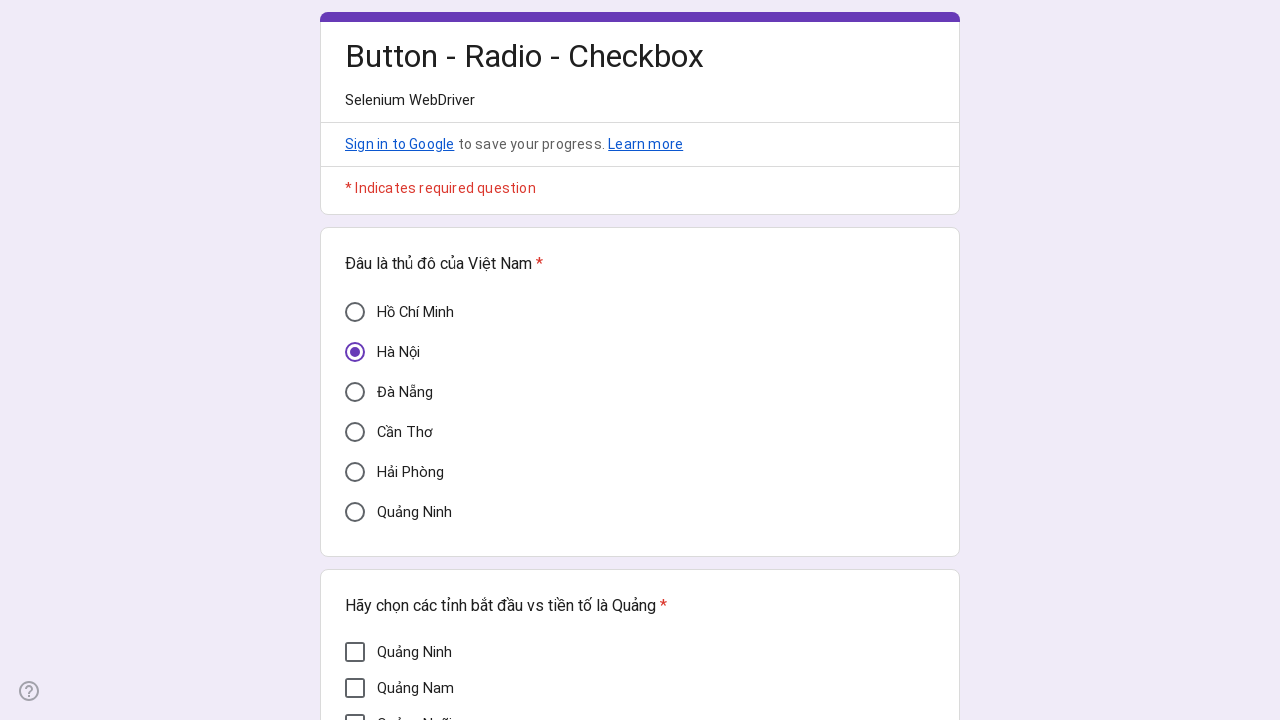

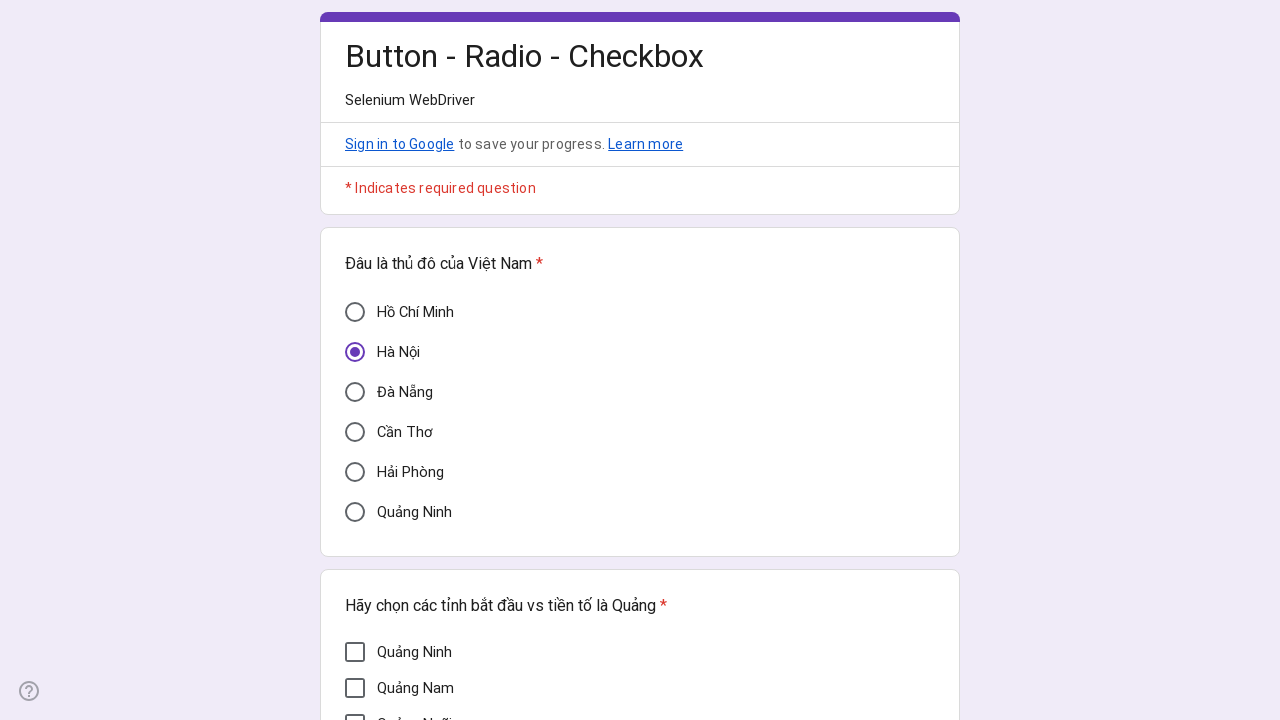